Demonstrates XPath traversal techniques by locating buttons using following-sibling and parent axes, and verifying they are accessible on the automation practice page.

Starting URL: https://rahulshettyacademy.com/AutomationPractice/

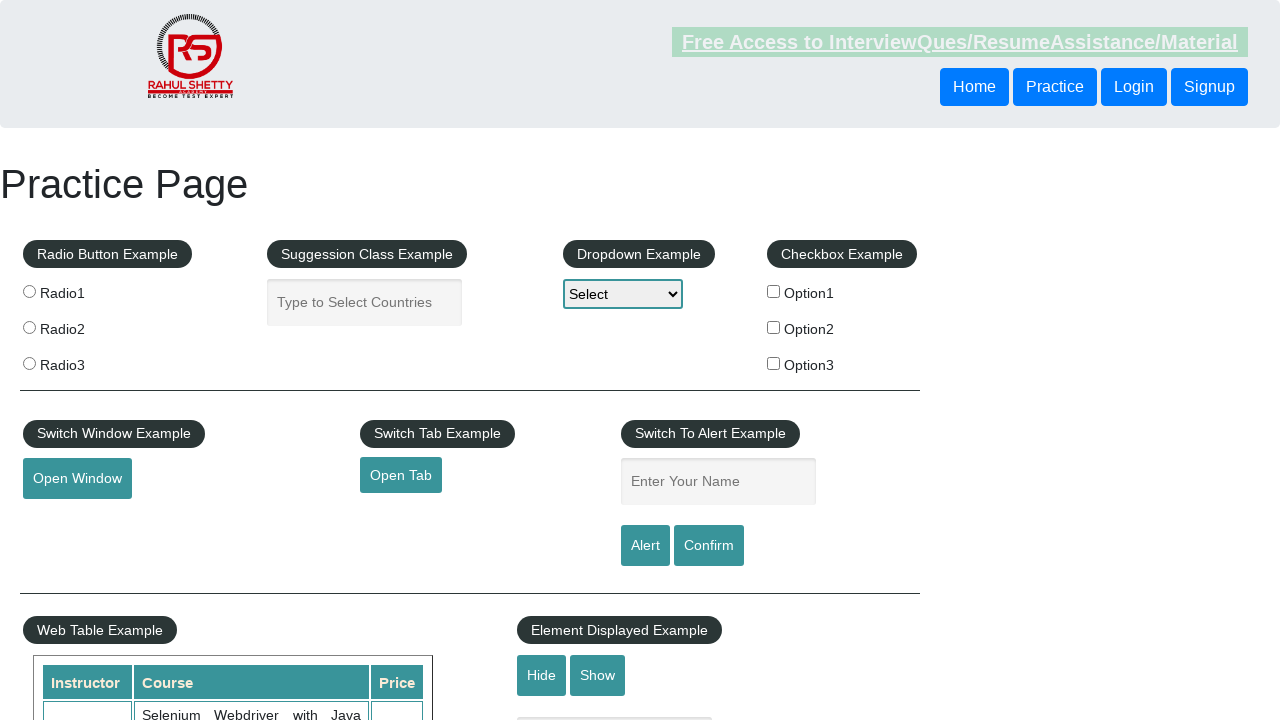

Waited for header button to be visible
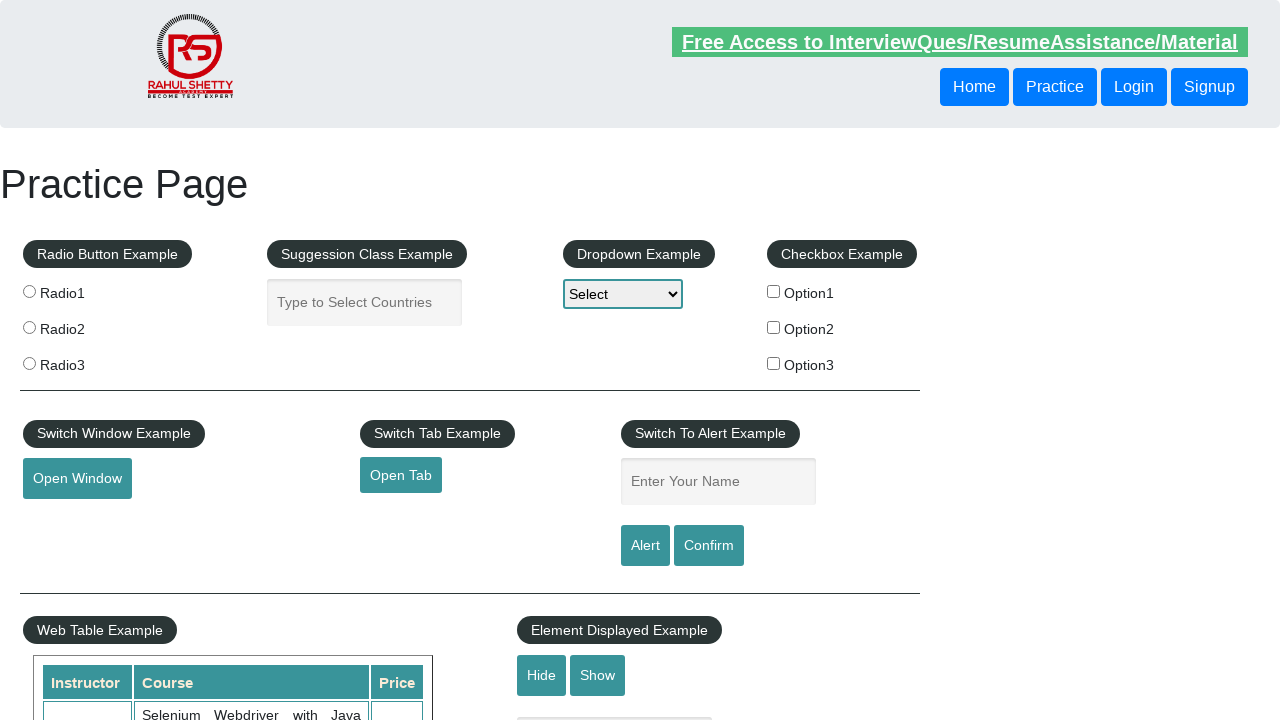

Located button using following-sibling XPath axis
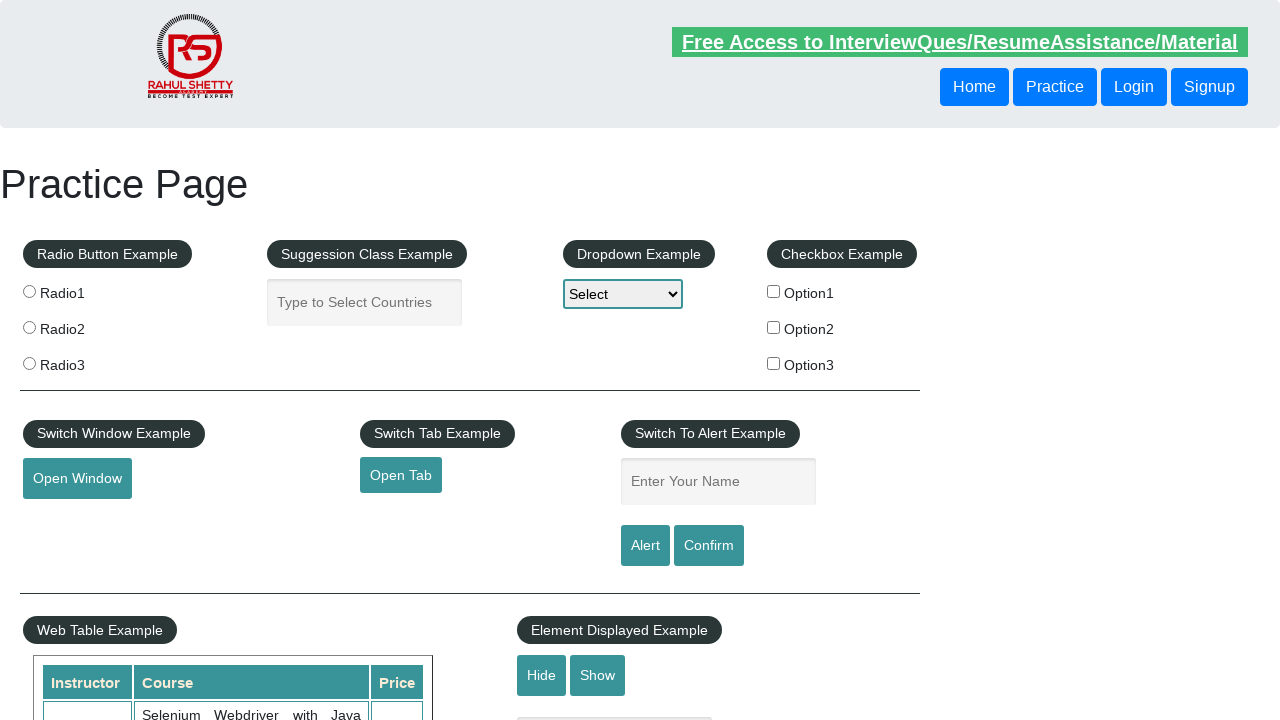

Waited for sibling button to become visible
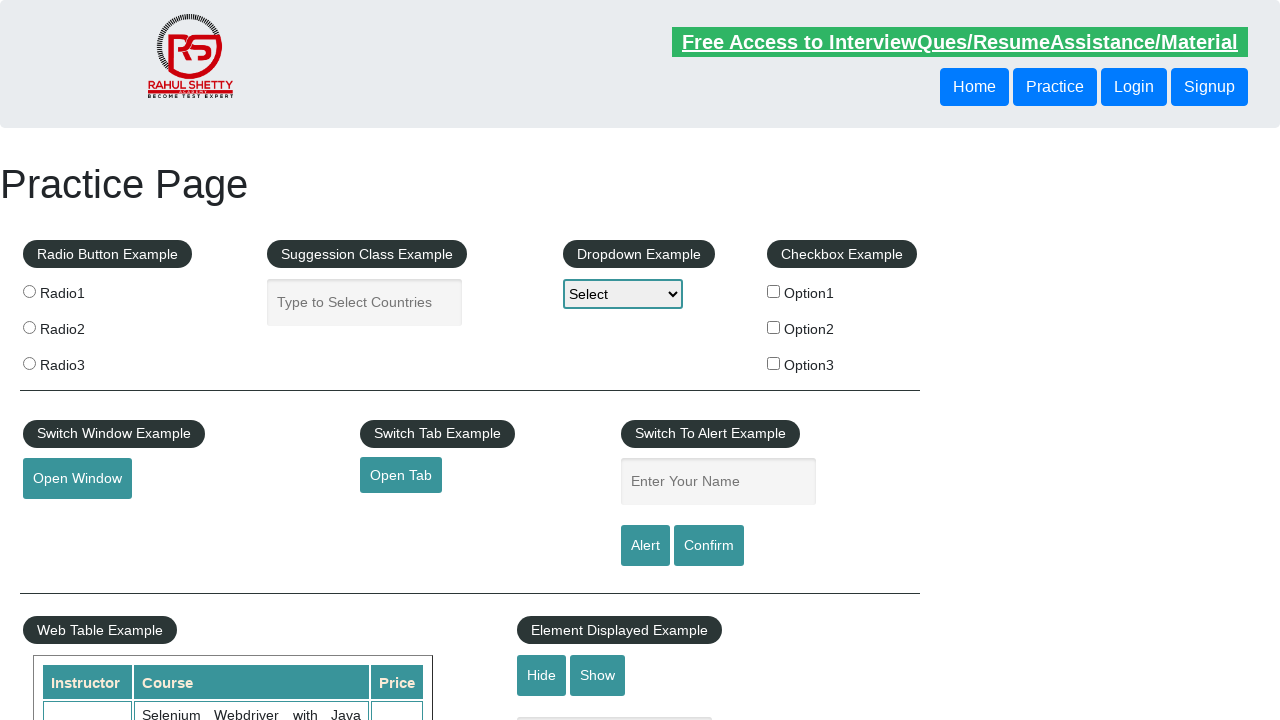

Located button using parent axis XPath traversal
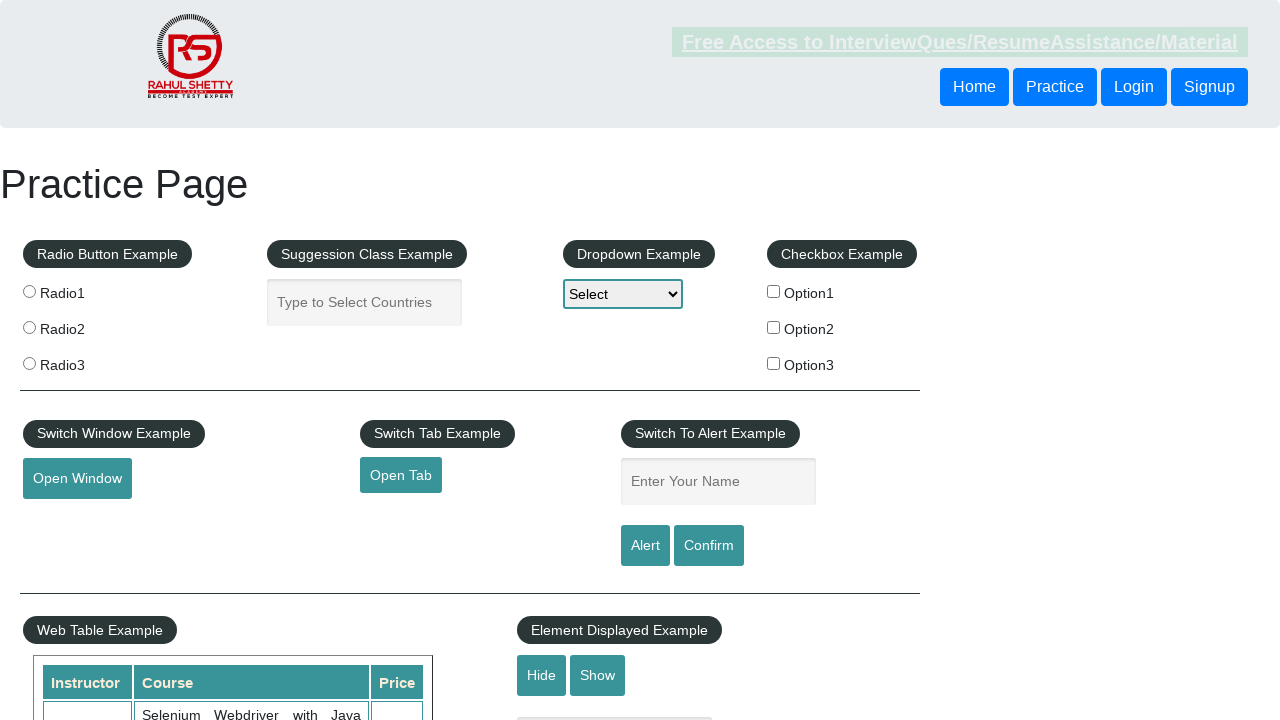

Waited for parent-traversed button to become visible
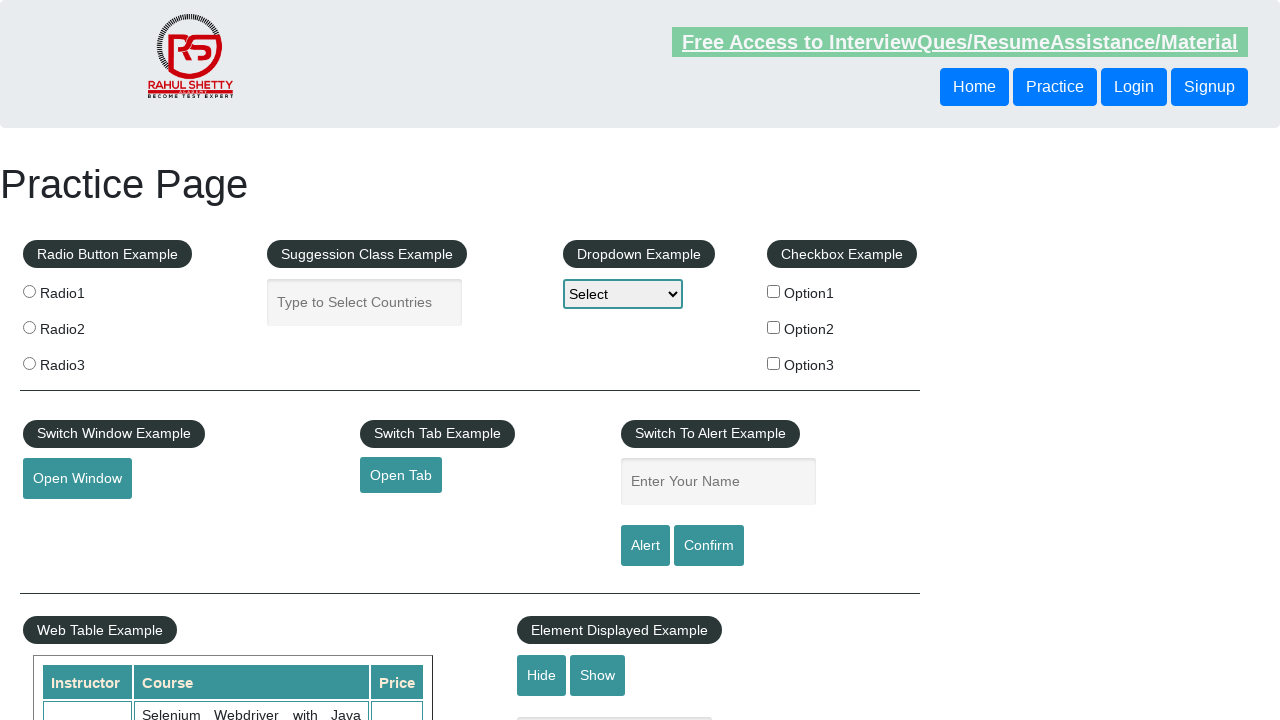

Clicked on button found via sibling traversal to verify interactivity at (1134, 87) on xpath=//header/div/button[1]/following-sibling::button[1]
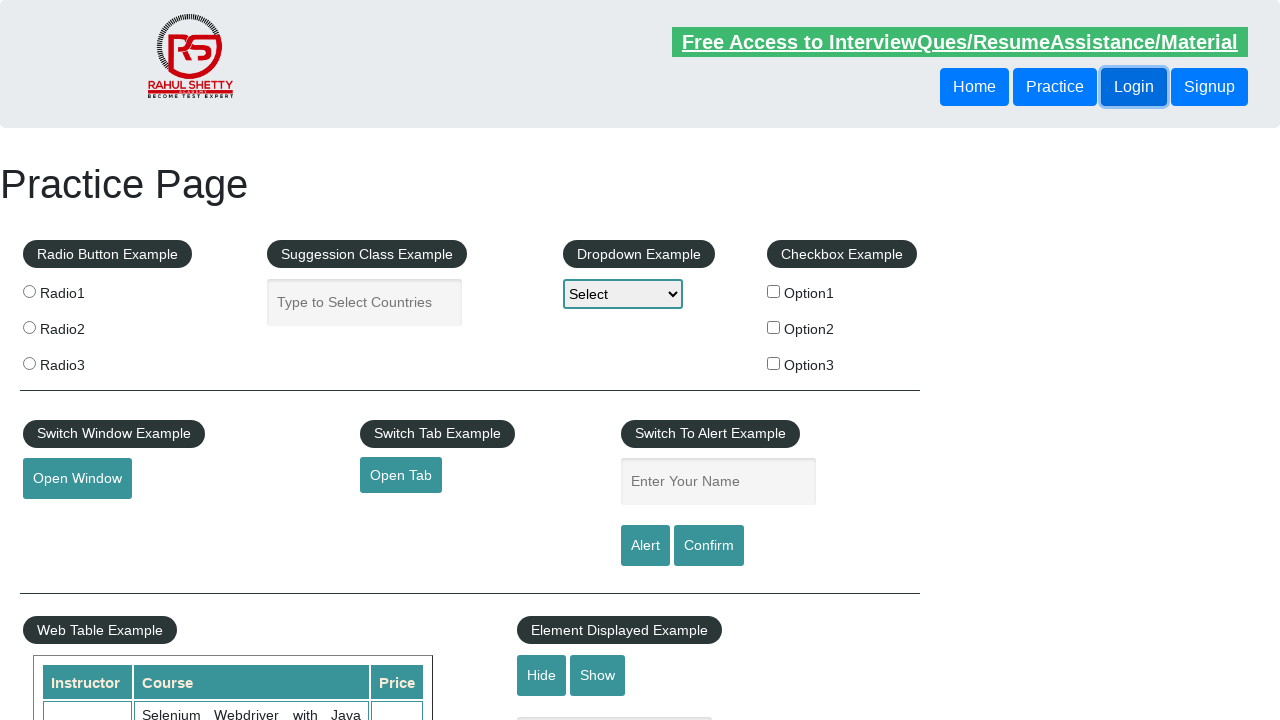

Clicked on button found via parent traversal at (1134, 87) on xpath=//header/div/button[1]/parent::div/button[2]
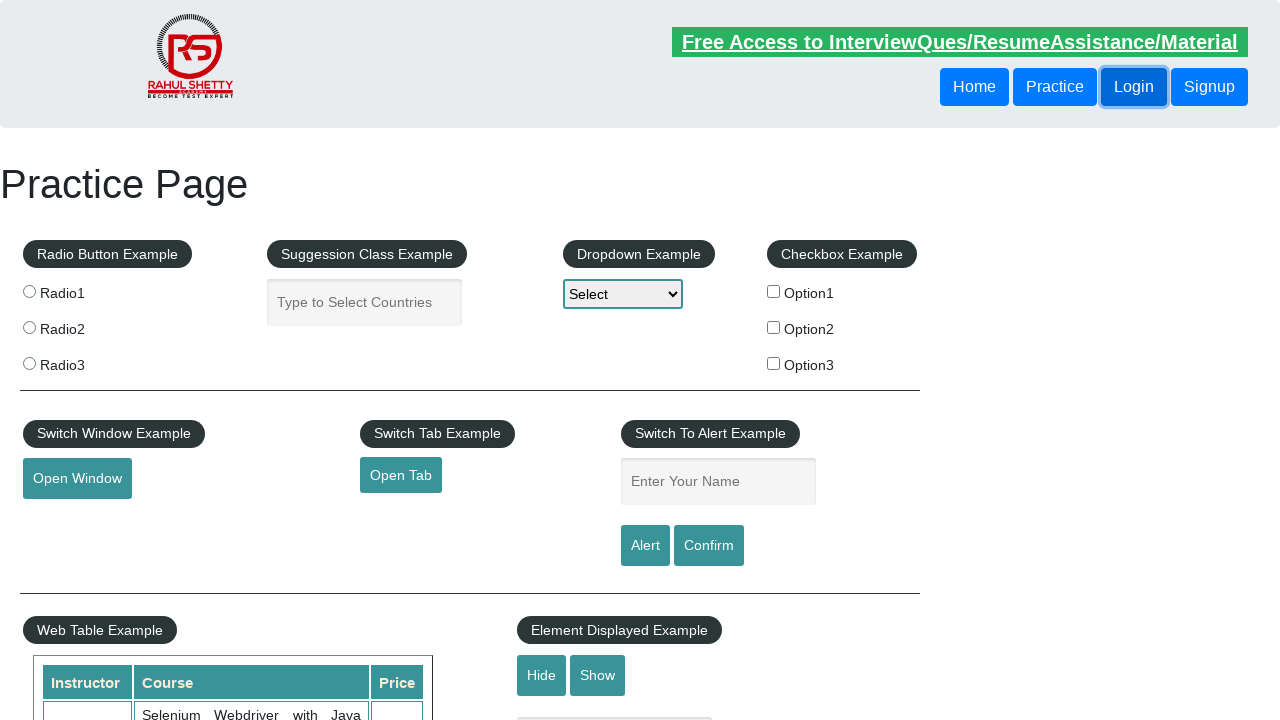

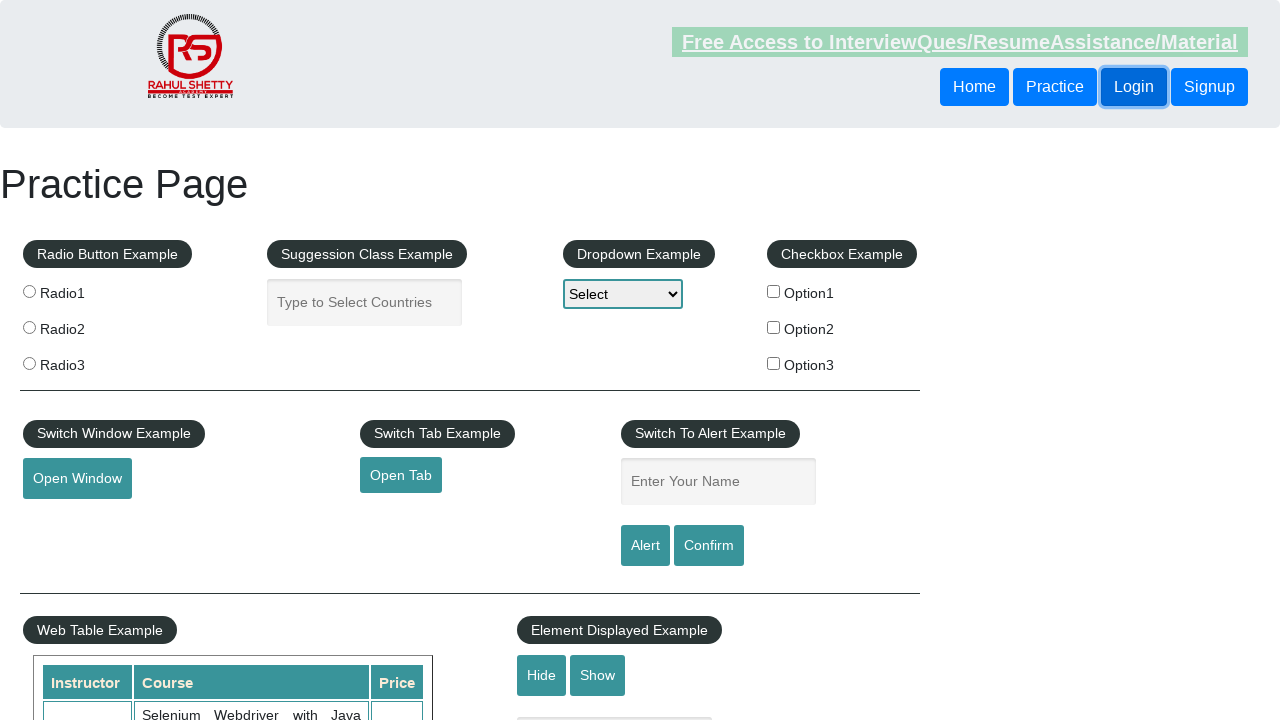